Tests right-click context menu functionality by performing a right-click action on a designated button element

Starting URL: https://swisnl.github.io/jQuery-contextMenu/demo.html

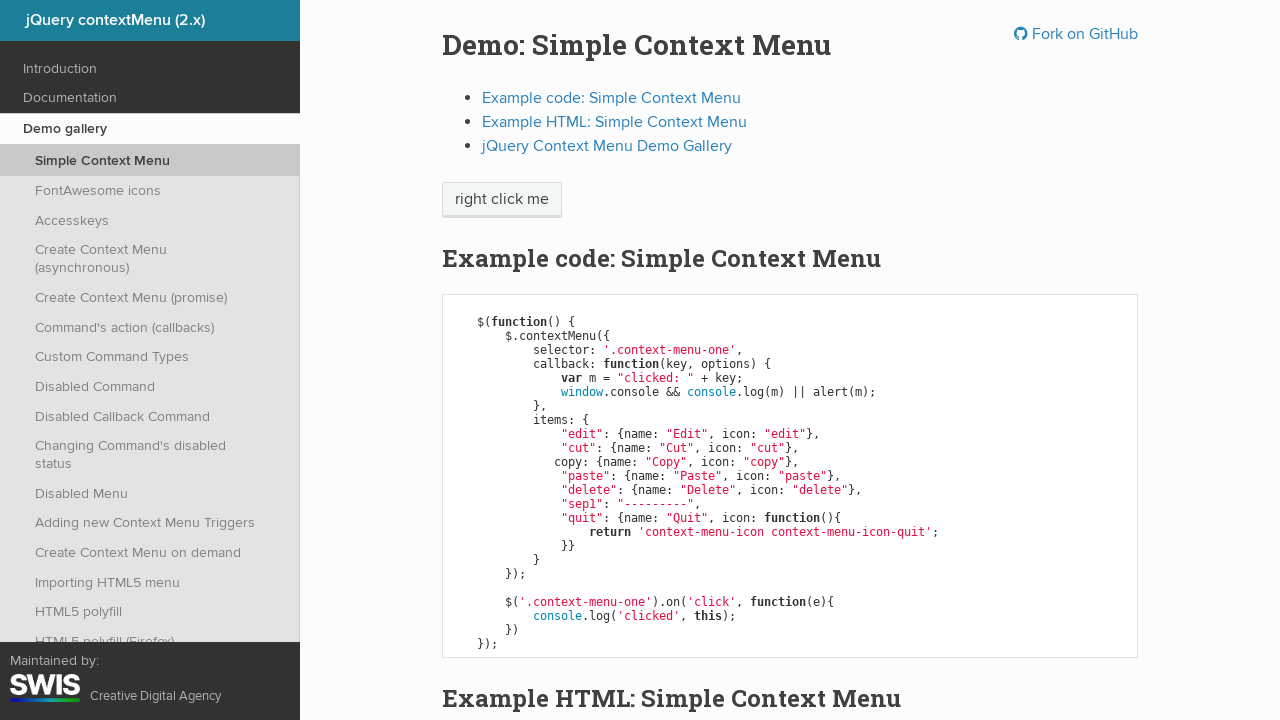

Right-clicked on 'right click me' button to trigger context menu at (502, 200) on //span[text()='right click me']
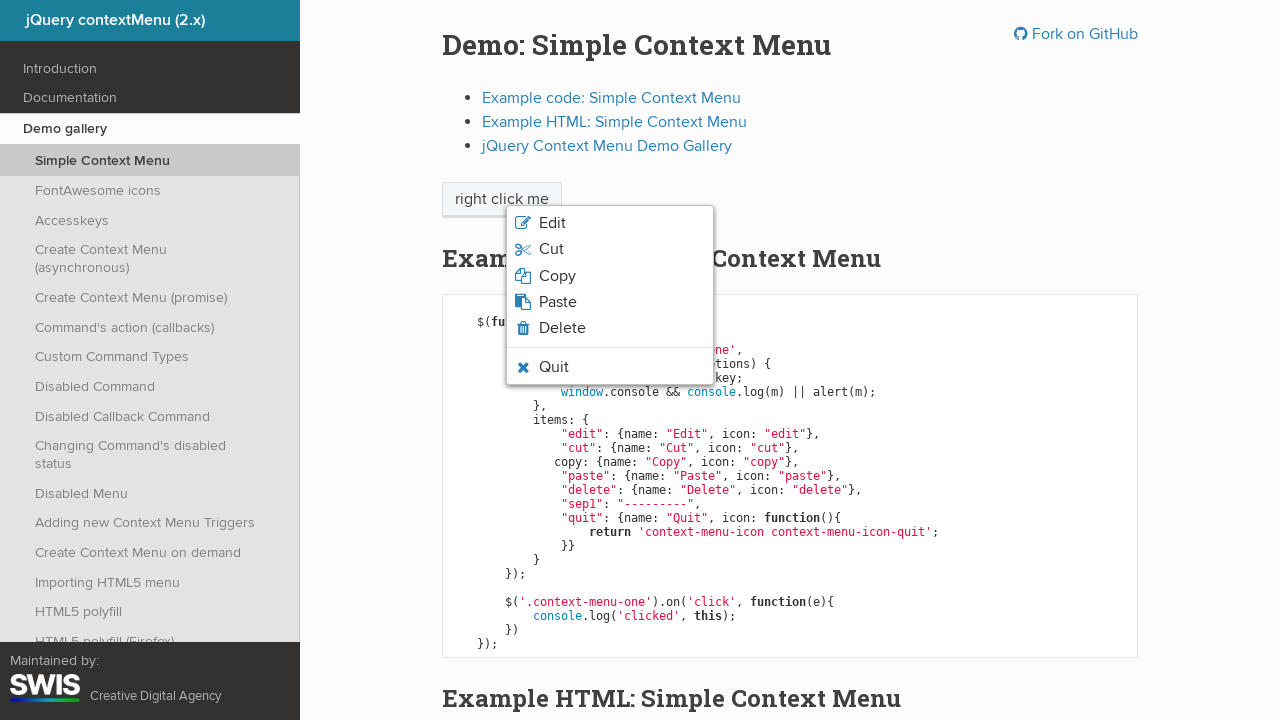

Context menu appeared and became visible
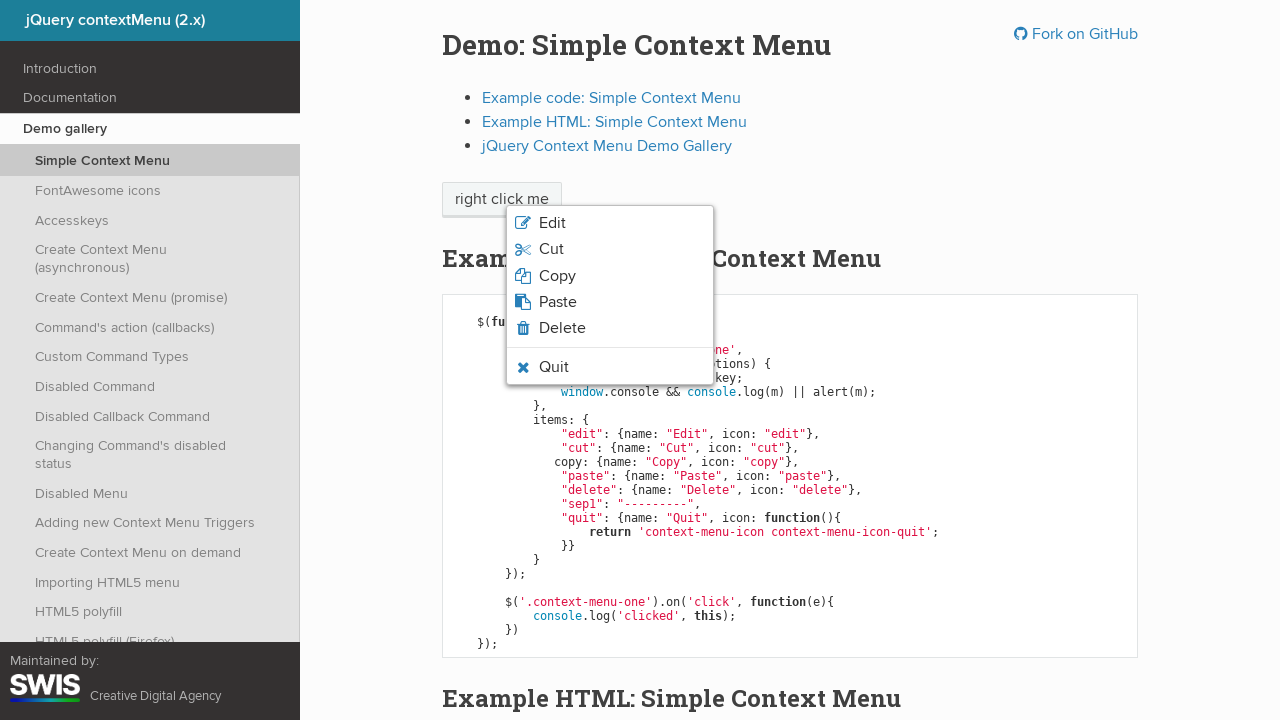

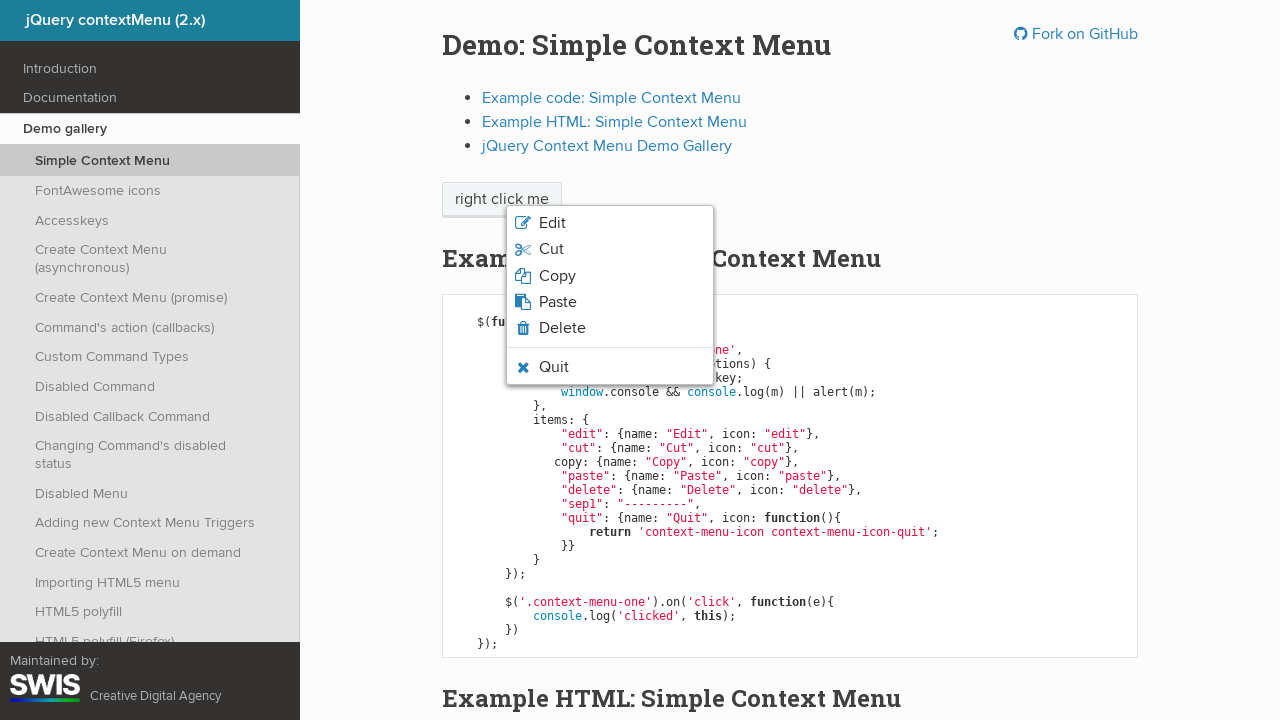